Tests right-click context menu functionality by performing a context click on a specific element

Starting URL: https://swisnl.github.io/jQuery-contextMenu/demo.html

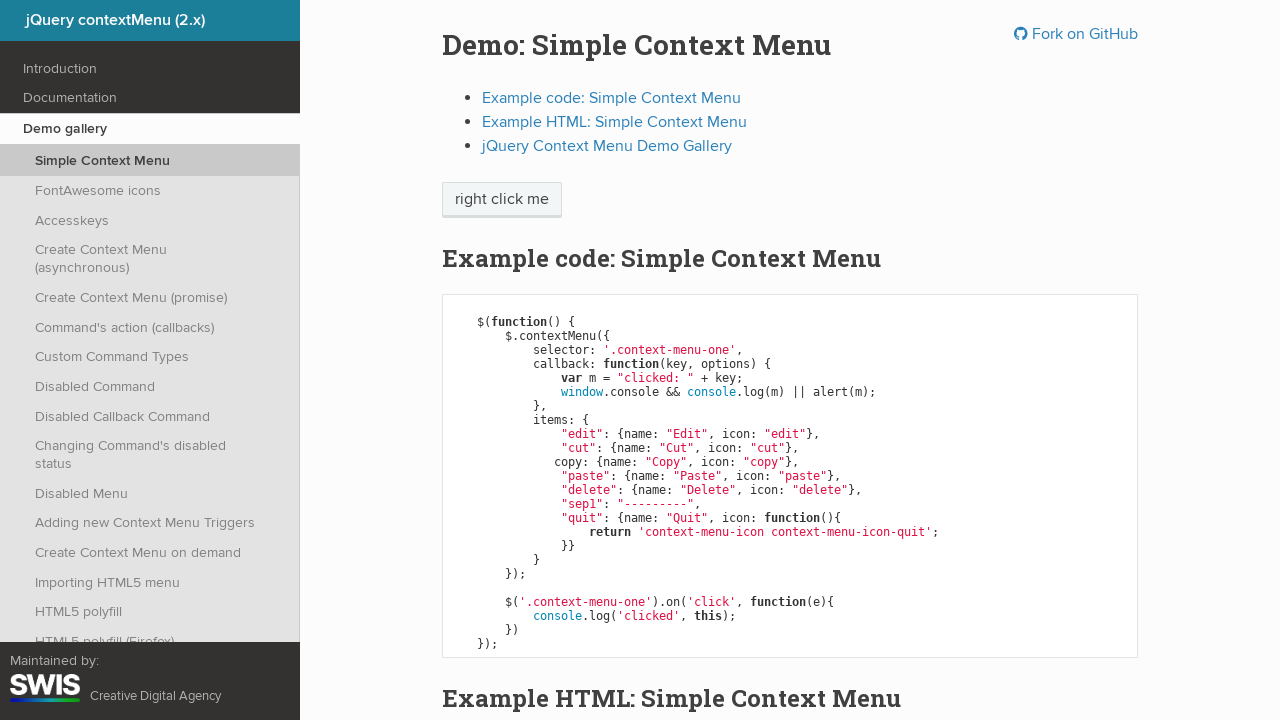

Located the 'right click me' element
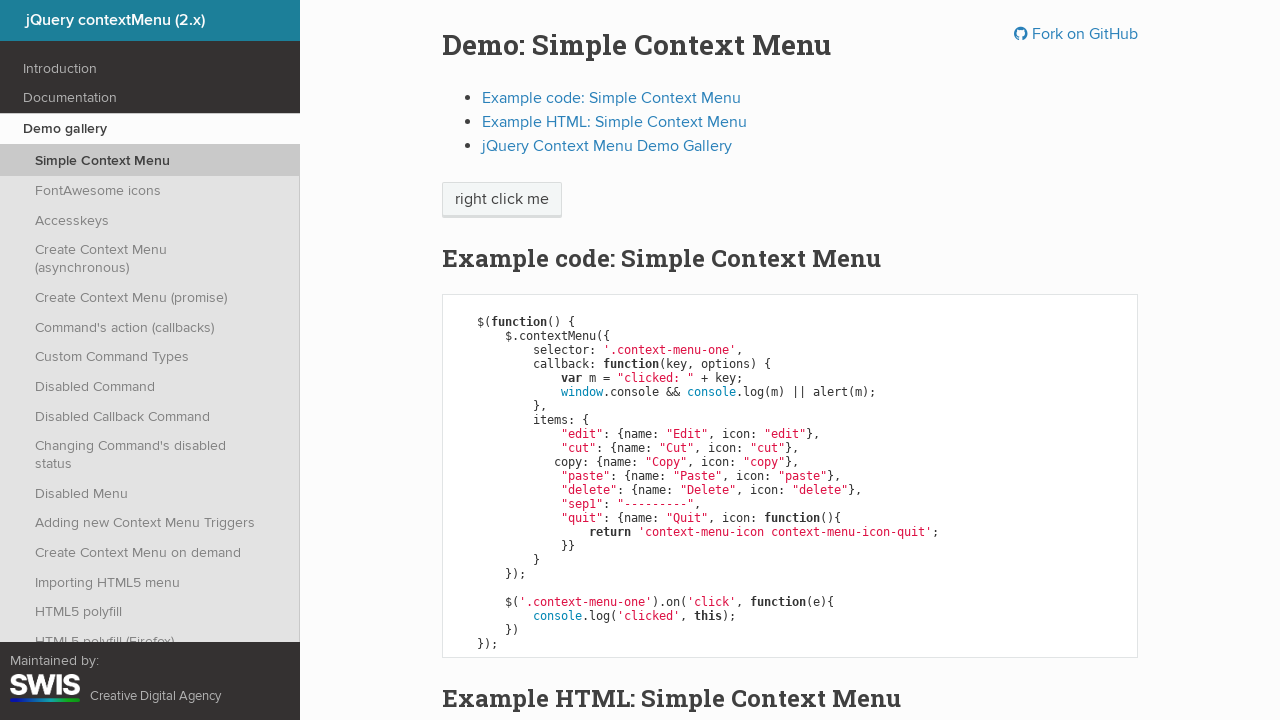

Element became visible
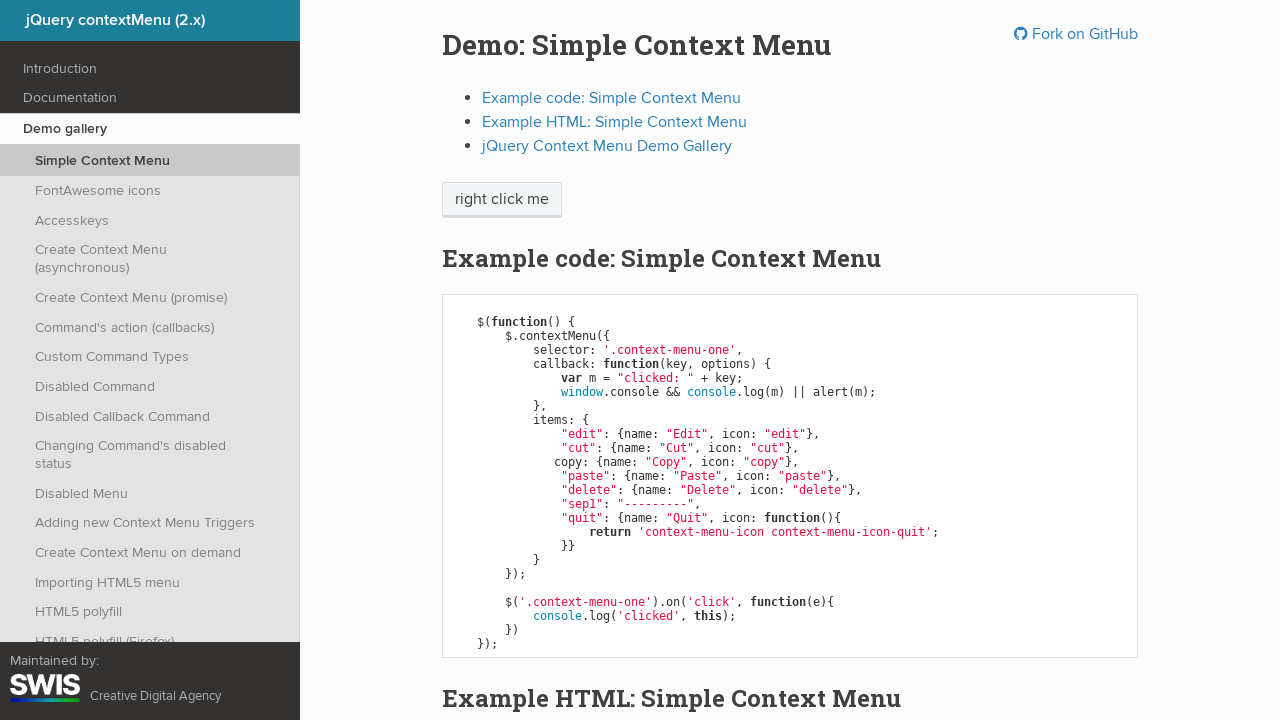

Right-clicked on the element to open context menu at (502, 200) on xpath=//span[text()='right click me']
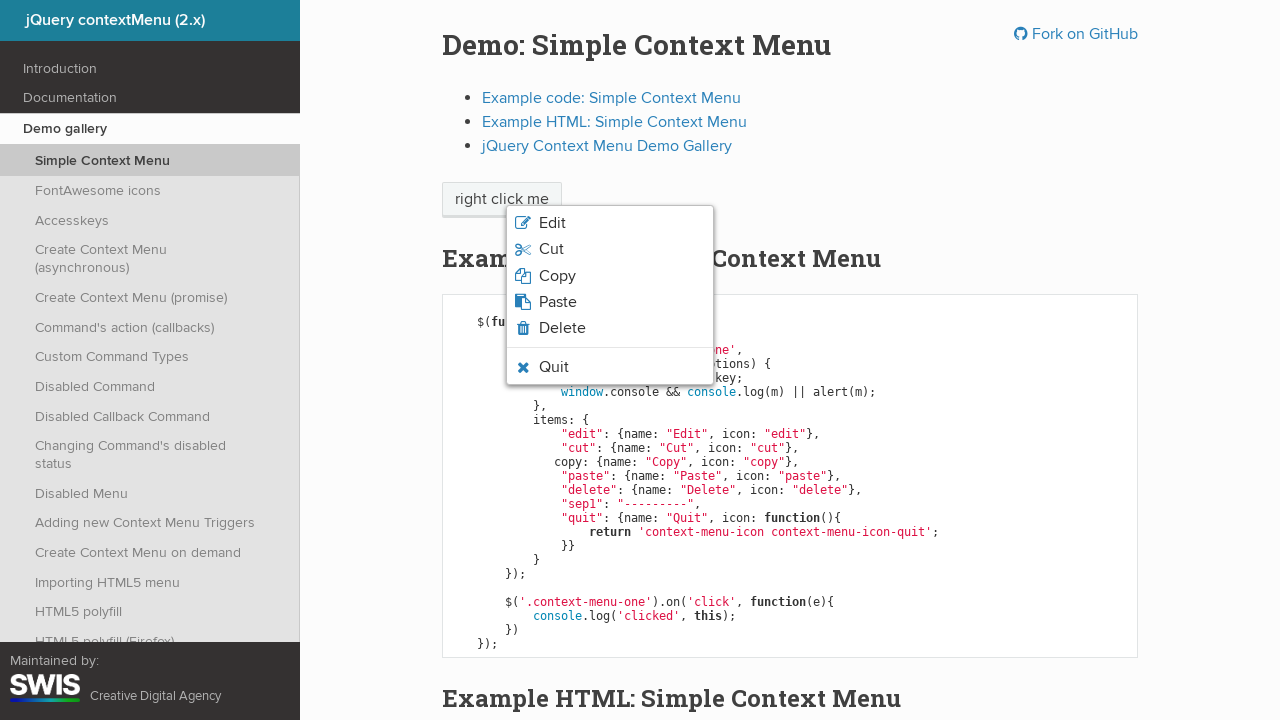

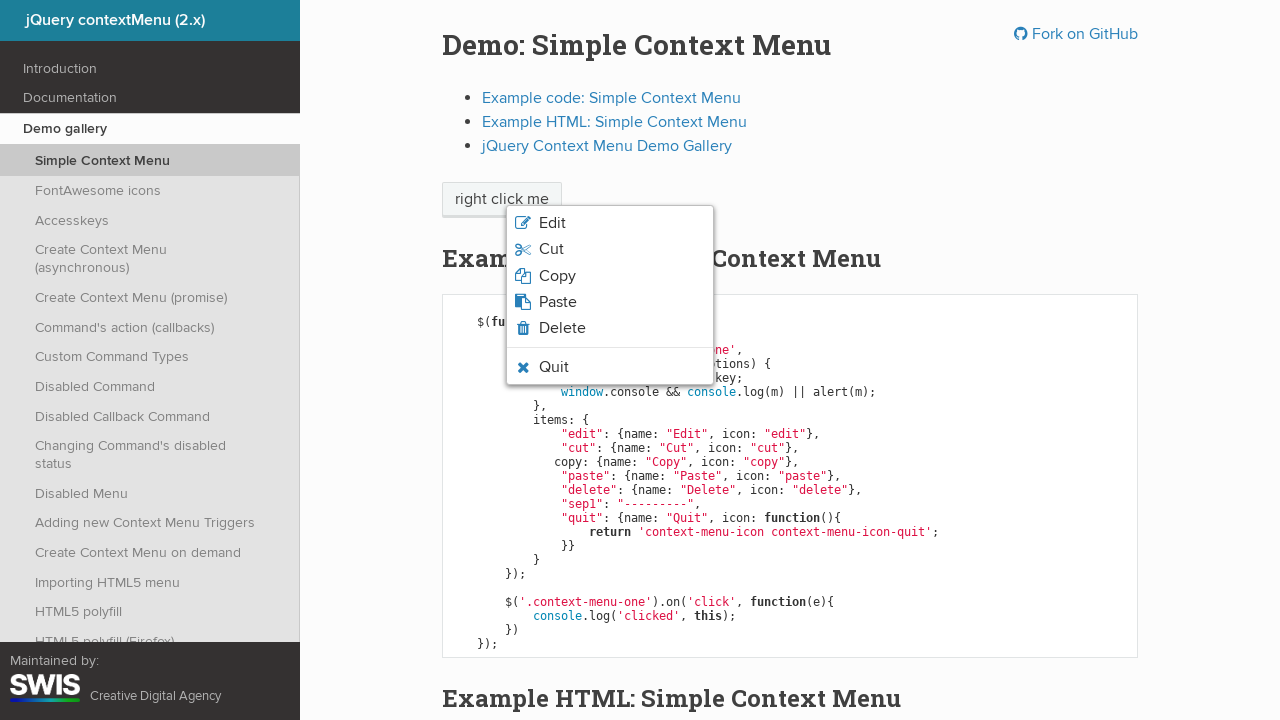